Tests opting out of A/B tests by forging an optimizelyOptOut cookie on the target page, then refreshing to verify the opt-out is effective.

Starting URL: http://the-internet.herokuapp.com/abtest

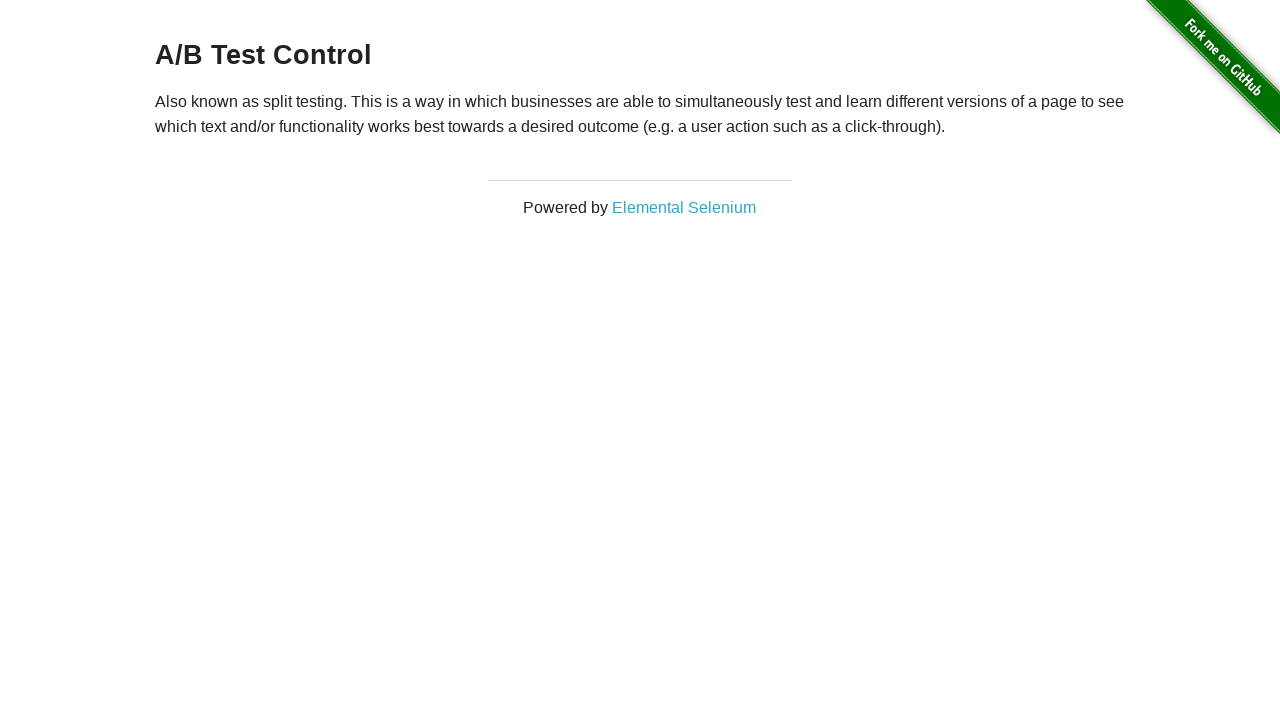

Located h3 heading element
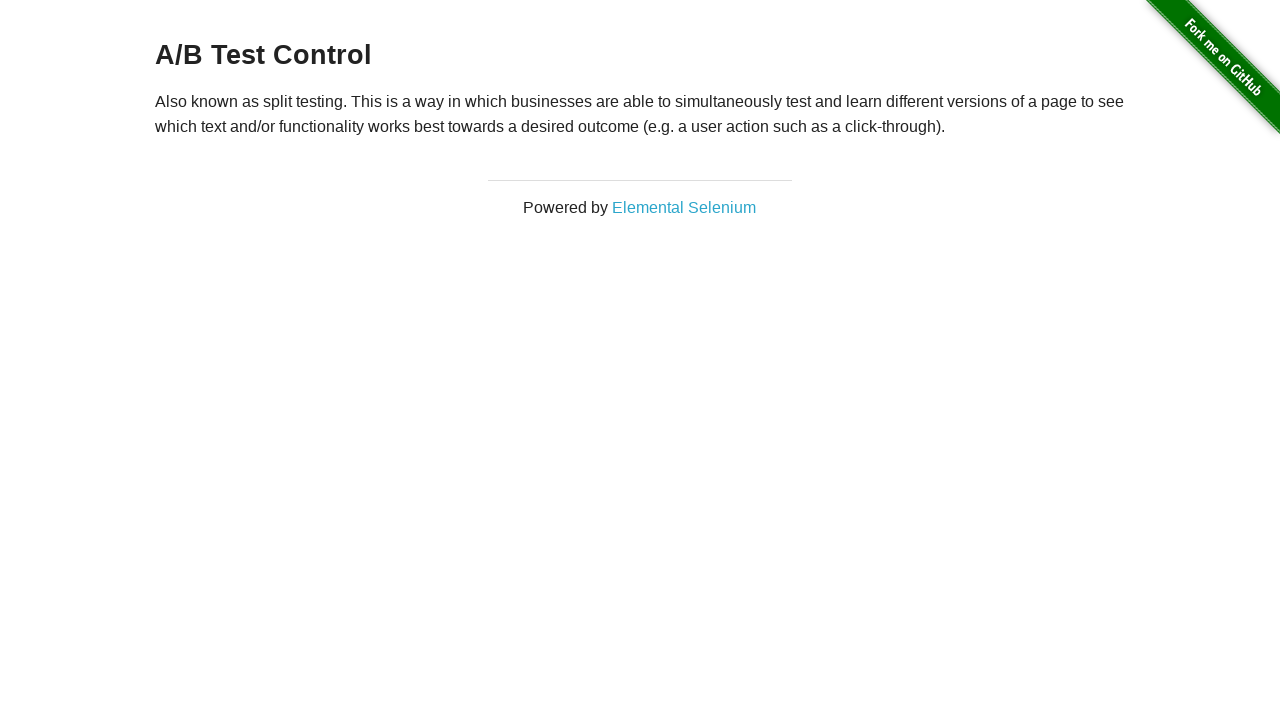

Retrieved heading text content
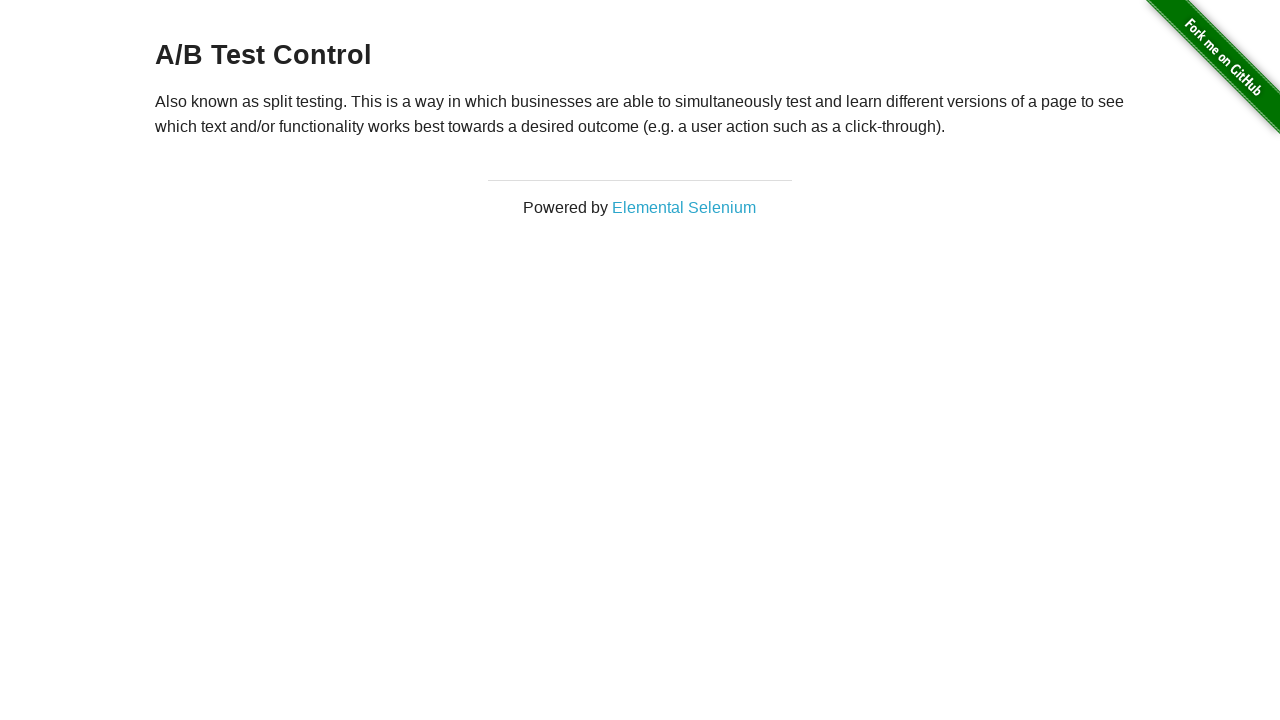

Verified initial A/B test group membership
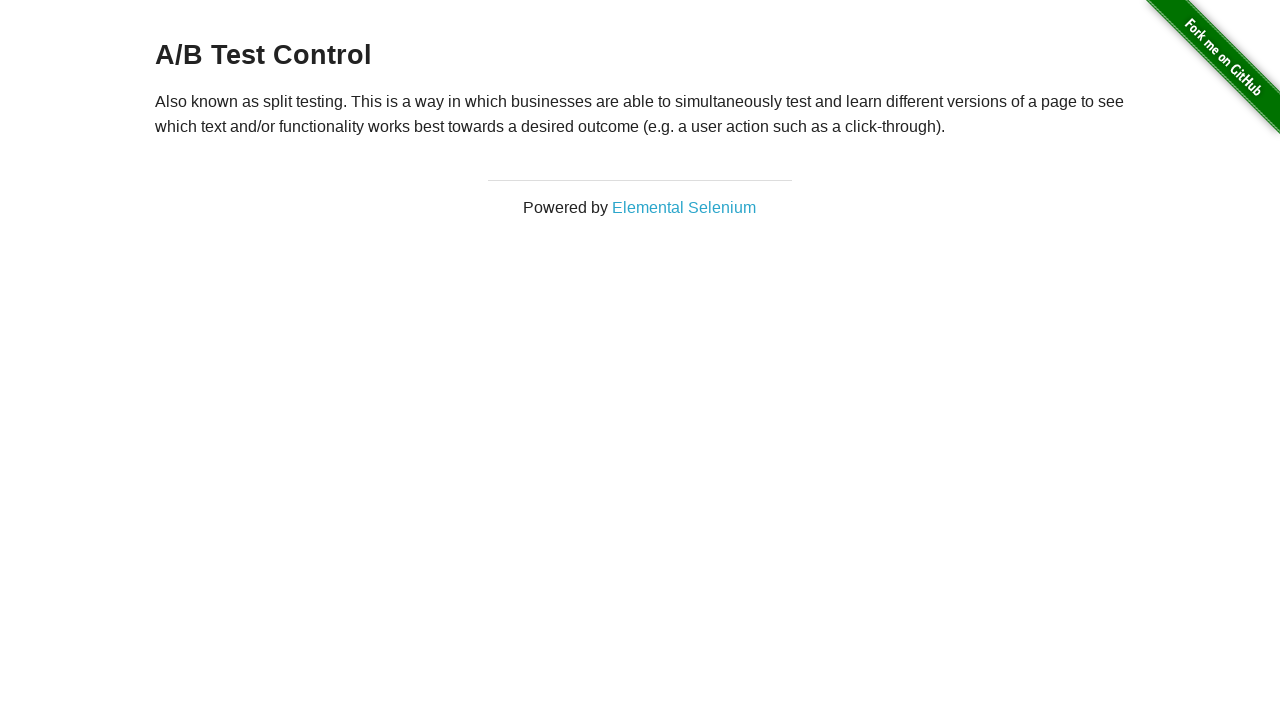

Added optimizelyOptOut cookie to context
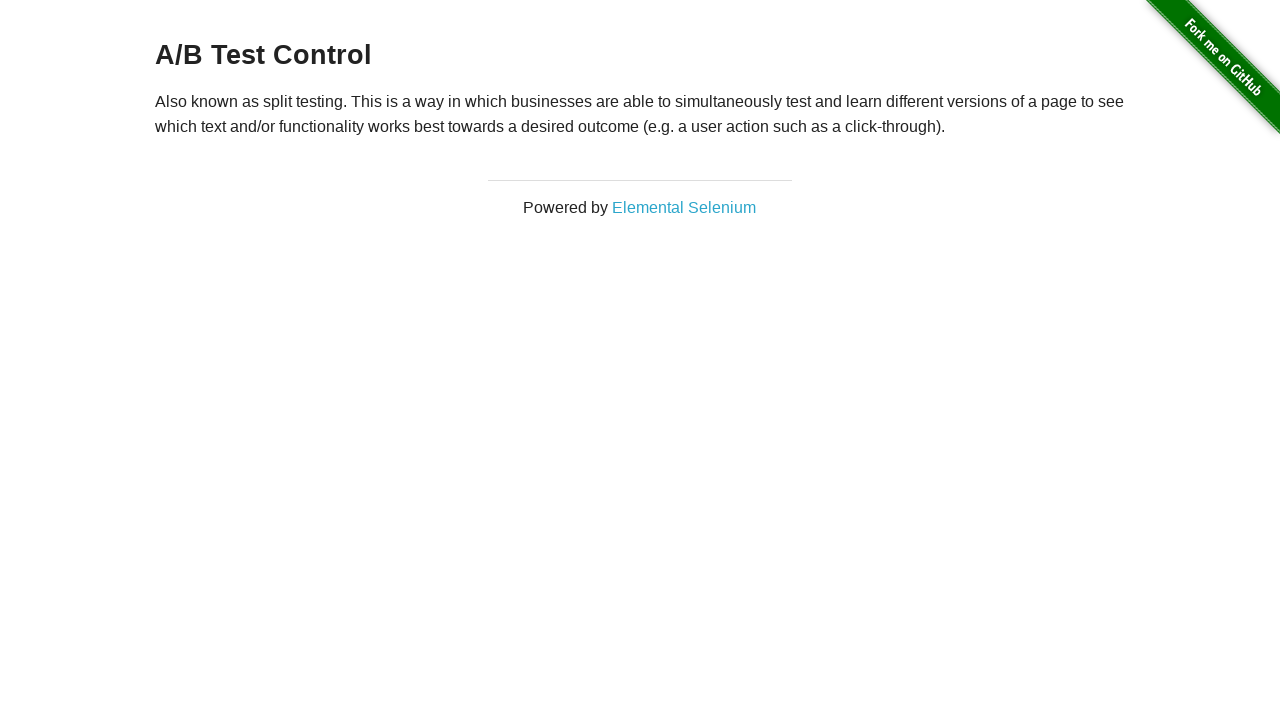

Reloaded page to apply opt-out cookie
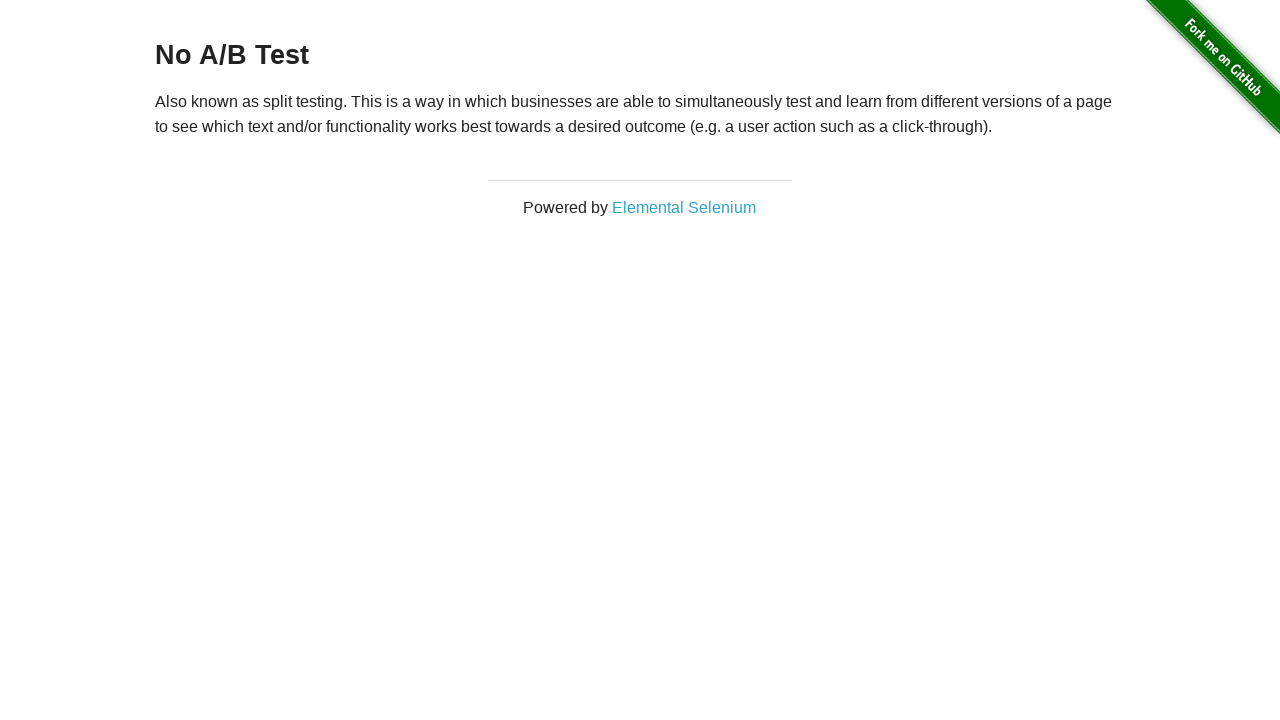

Retrieved heading text after page reload
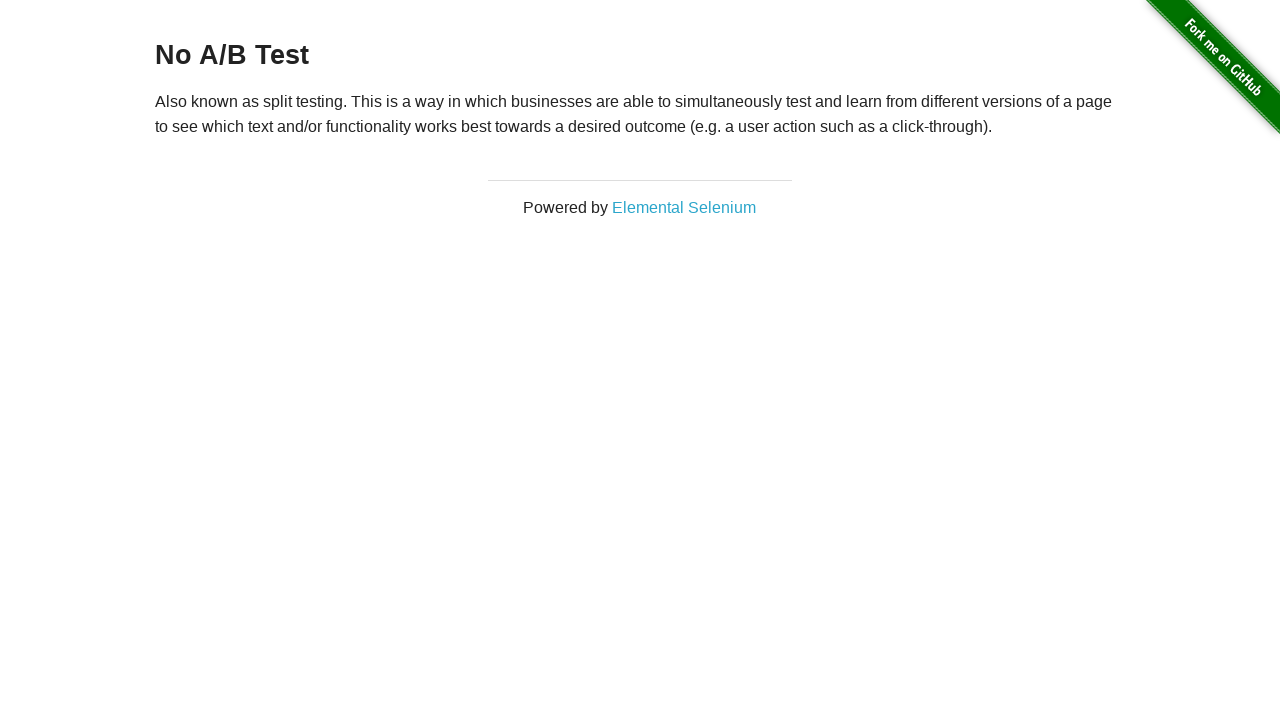

Verified successful opt-out from A/B test
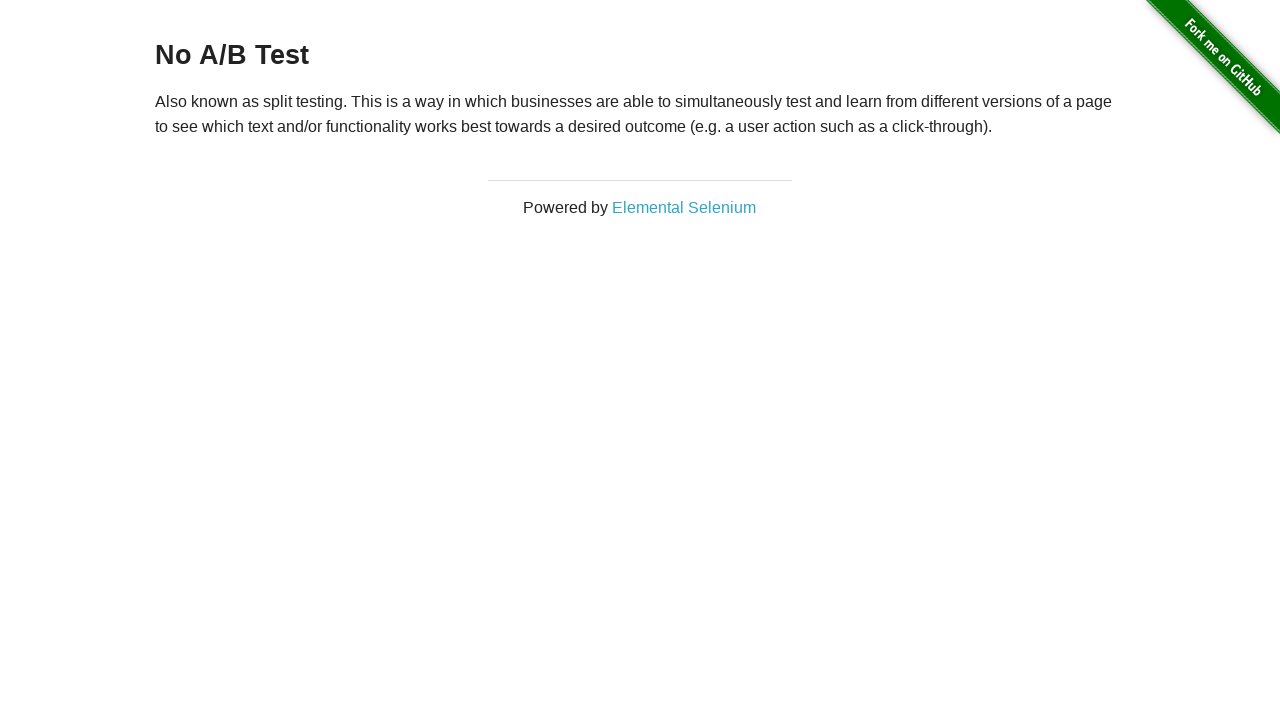

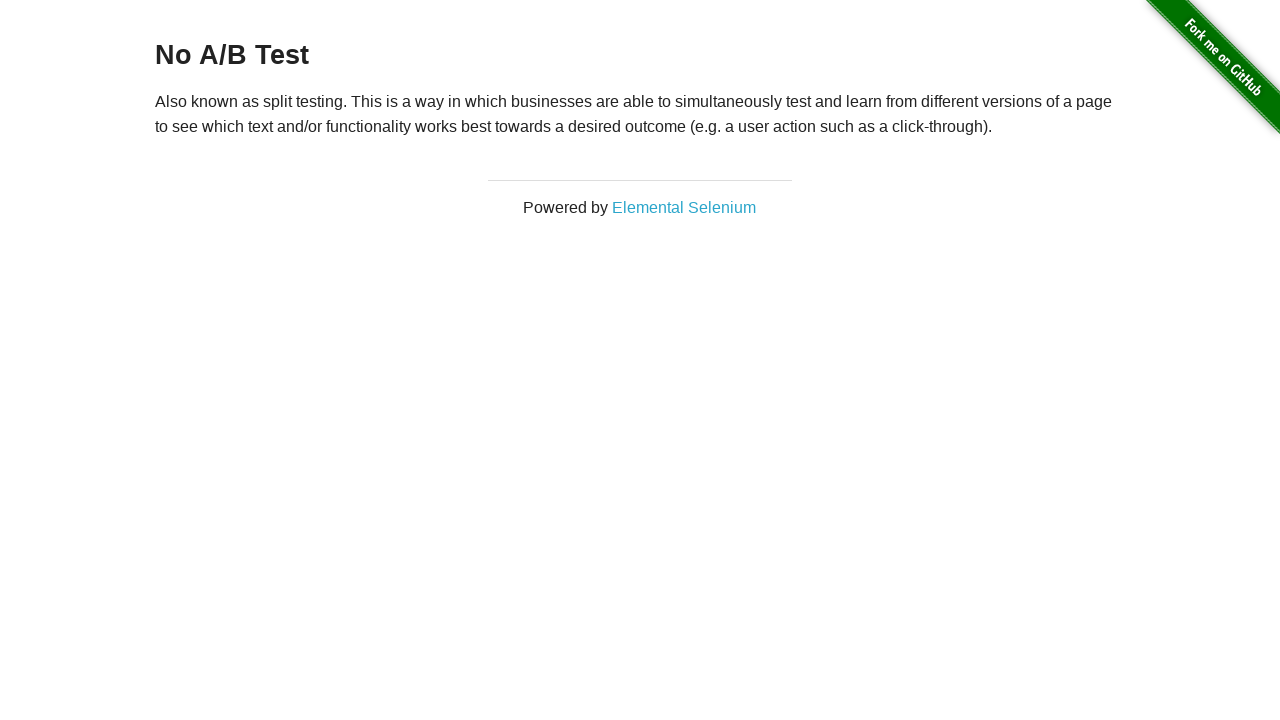